Tests clicking on Products menu and navigating to "Разработка и исполнение бизнес-приложений" page, verifying the expected description text appears

Starting URL: https://www.comindware.com/ru/

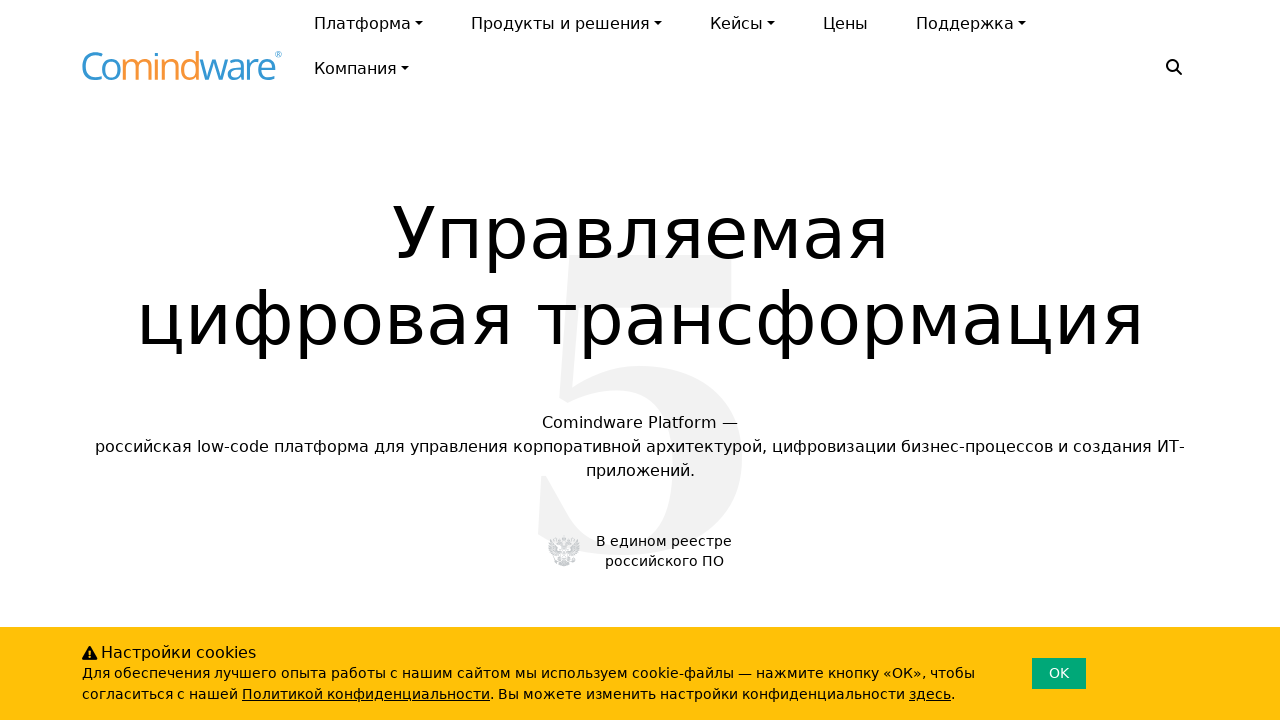

Clicked on Products menu at (369, 26) on #productsMenu
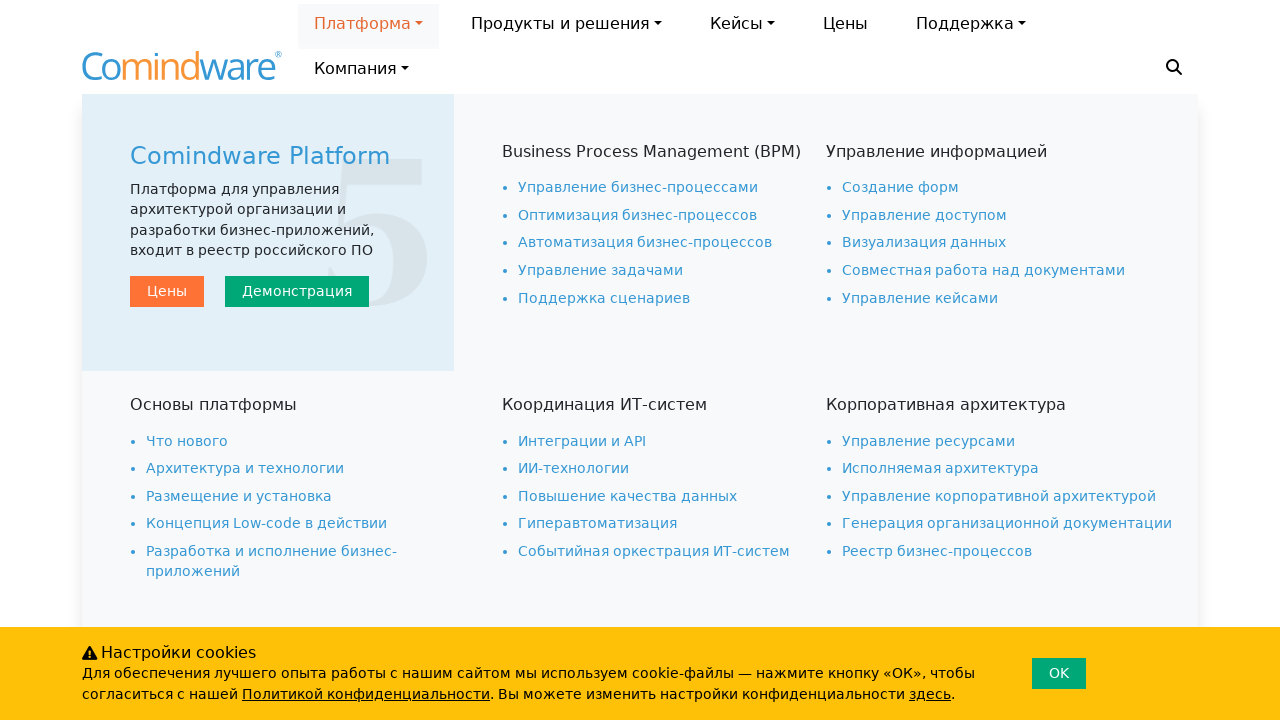

Clicked on 'Разработка и исполнение бизнес-приложений' menu item at (272, 551) on .menu-list >> internal:text="\u0420\u0430\u0437\u0440\u0430\u0431\u043e\u0442\u0
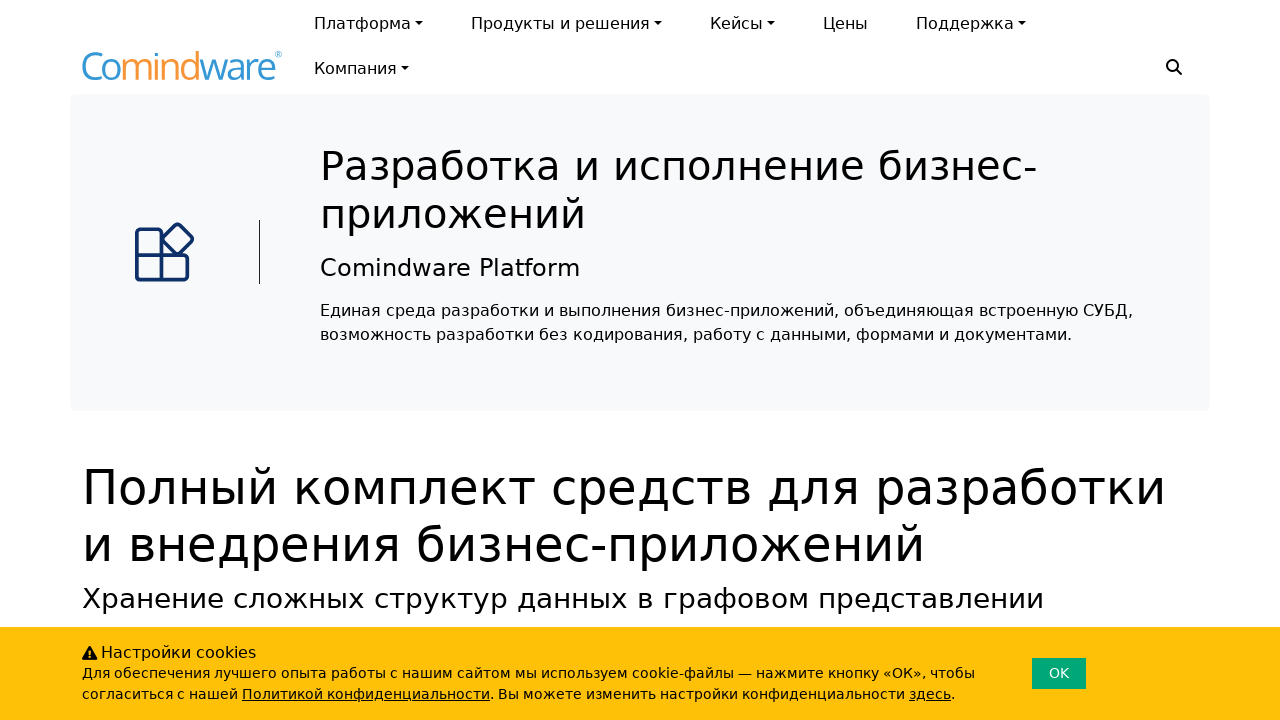

Page lead text element became visible
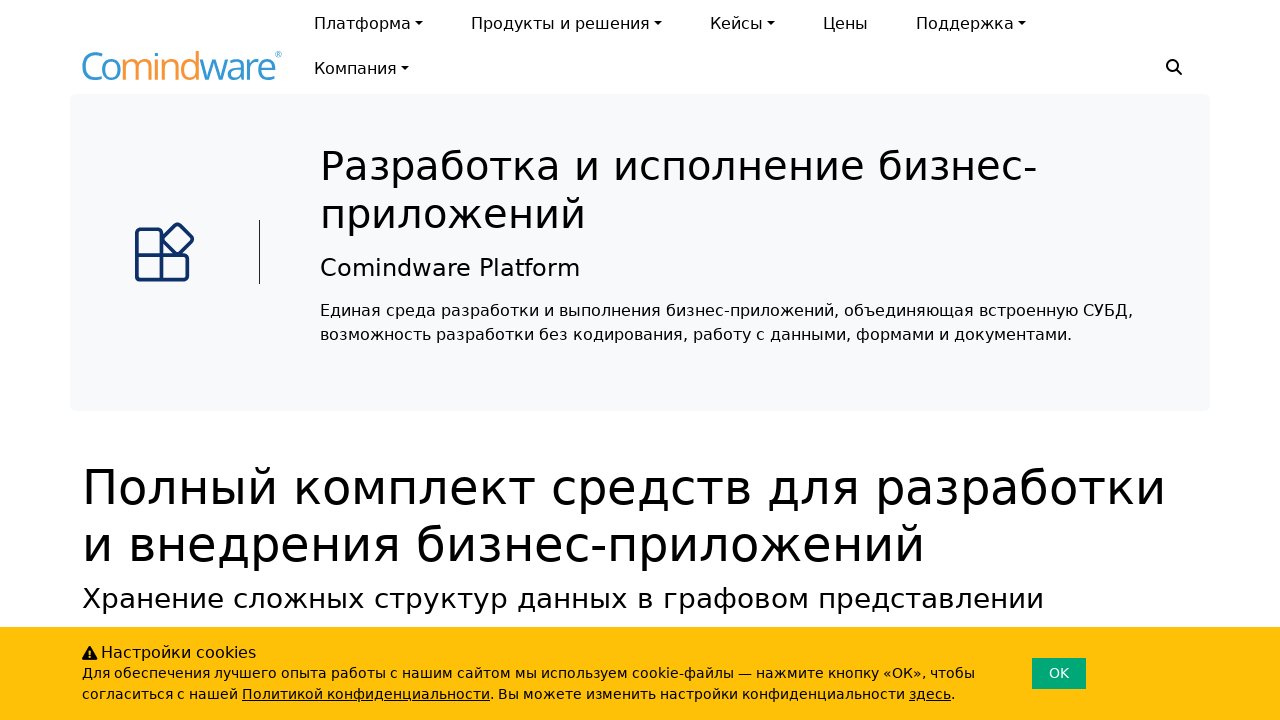

Verified expected description text appears on page
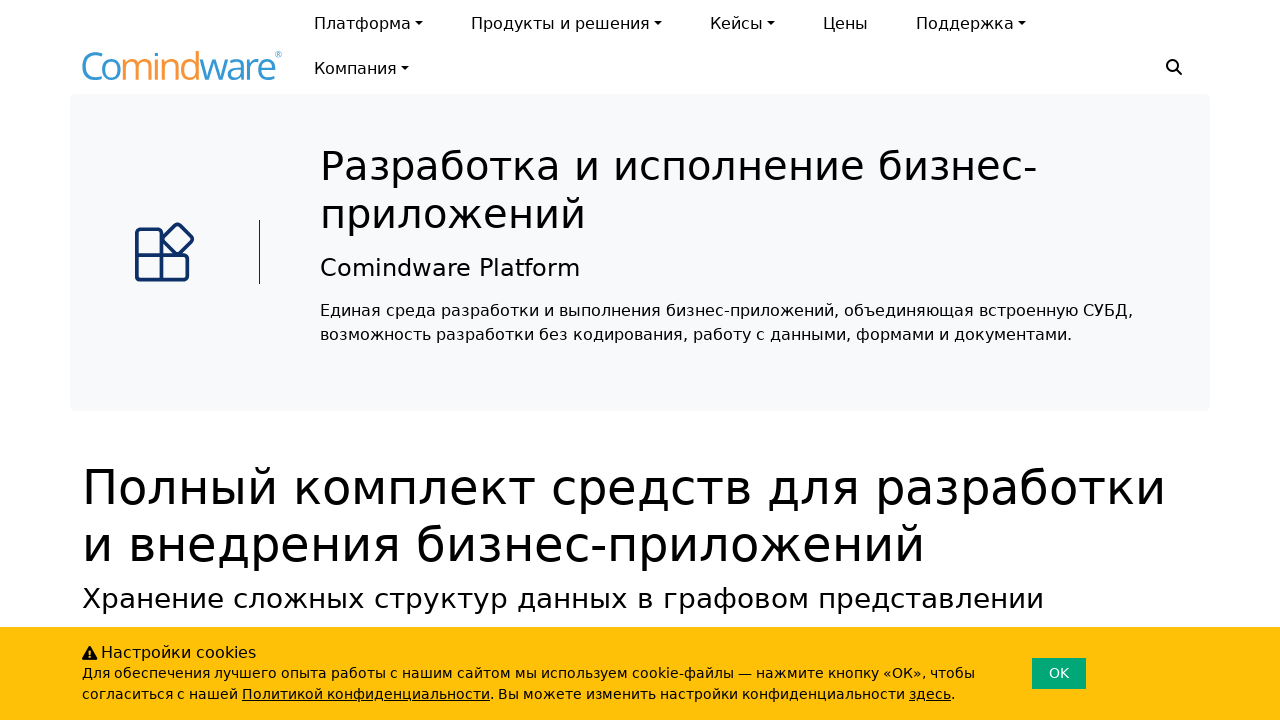

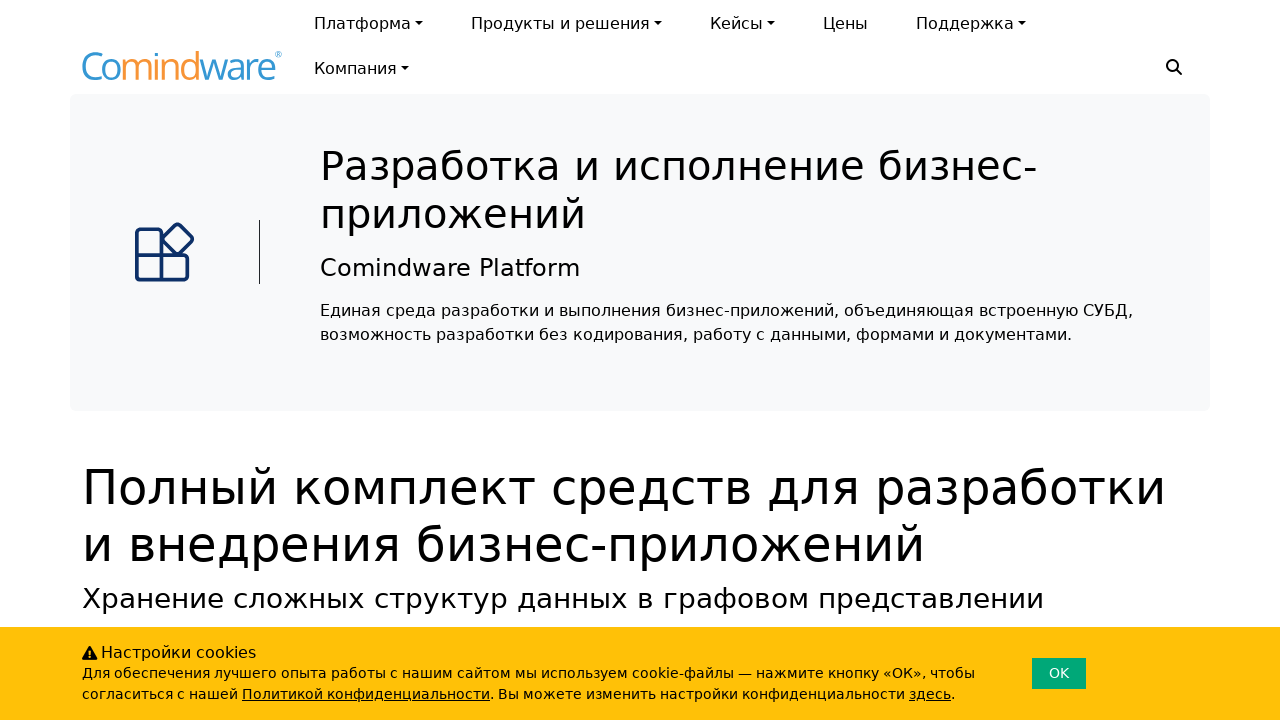